Tests dropdown selection using Playwright's built-in select functionality to choose "Option 1" by visible text and verify the selection.

Starting URL: http://the-internet.herokuapp.com/dropdown

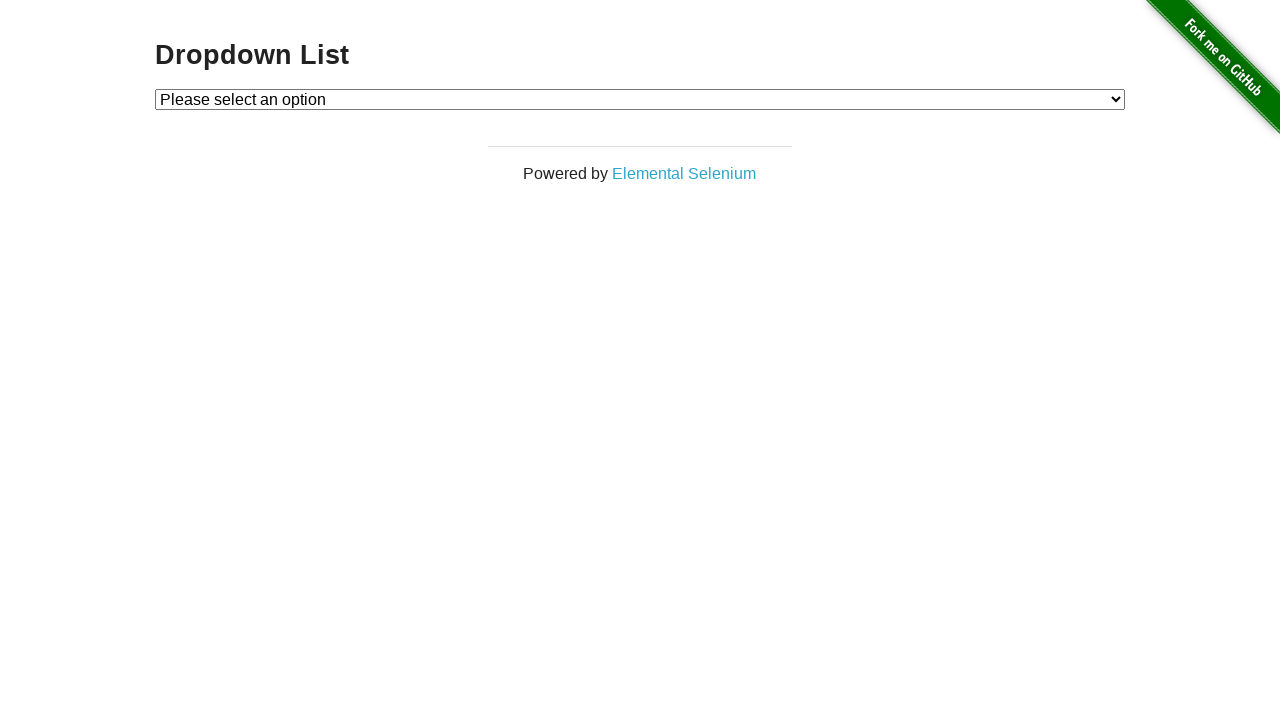

Waited for dropdown element to be present
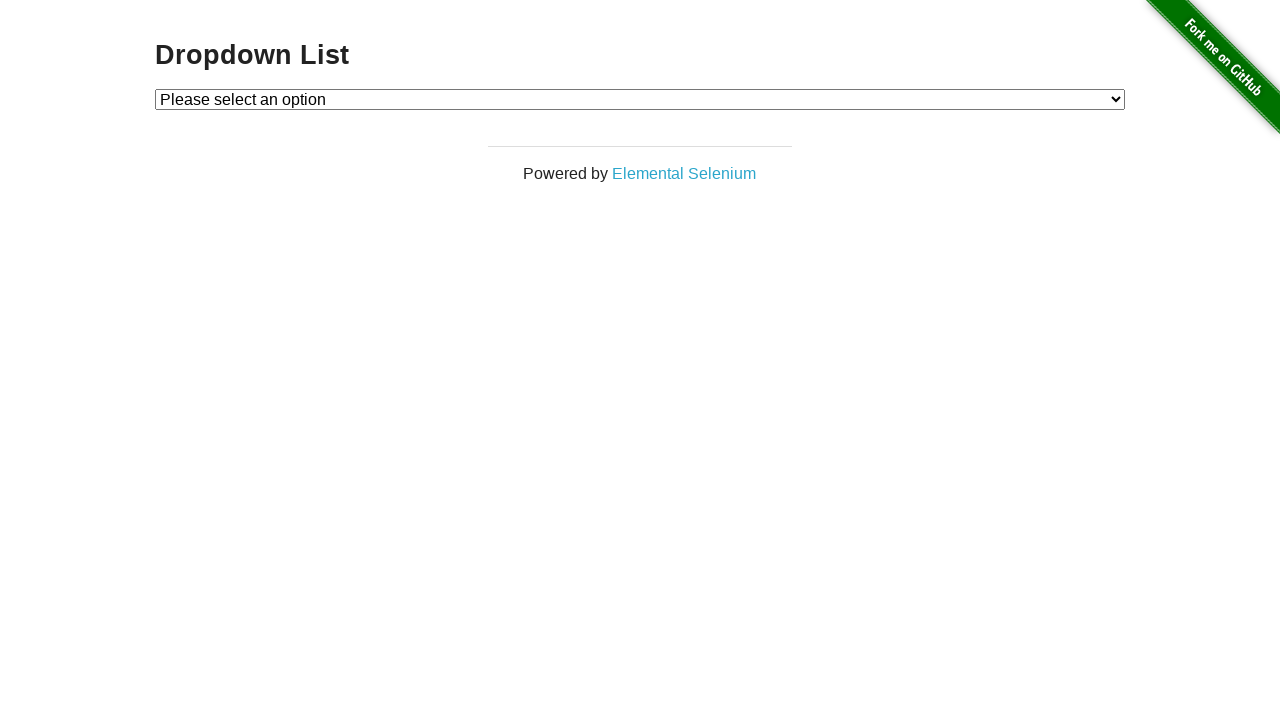

Selected 'Option 1' from dropdown using label on #dropdown
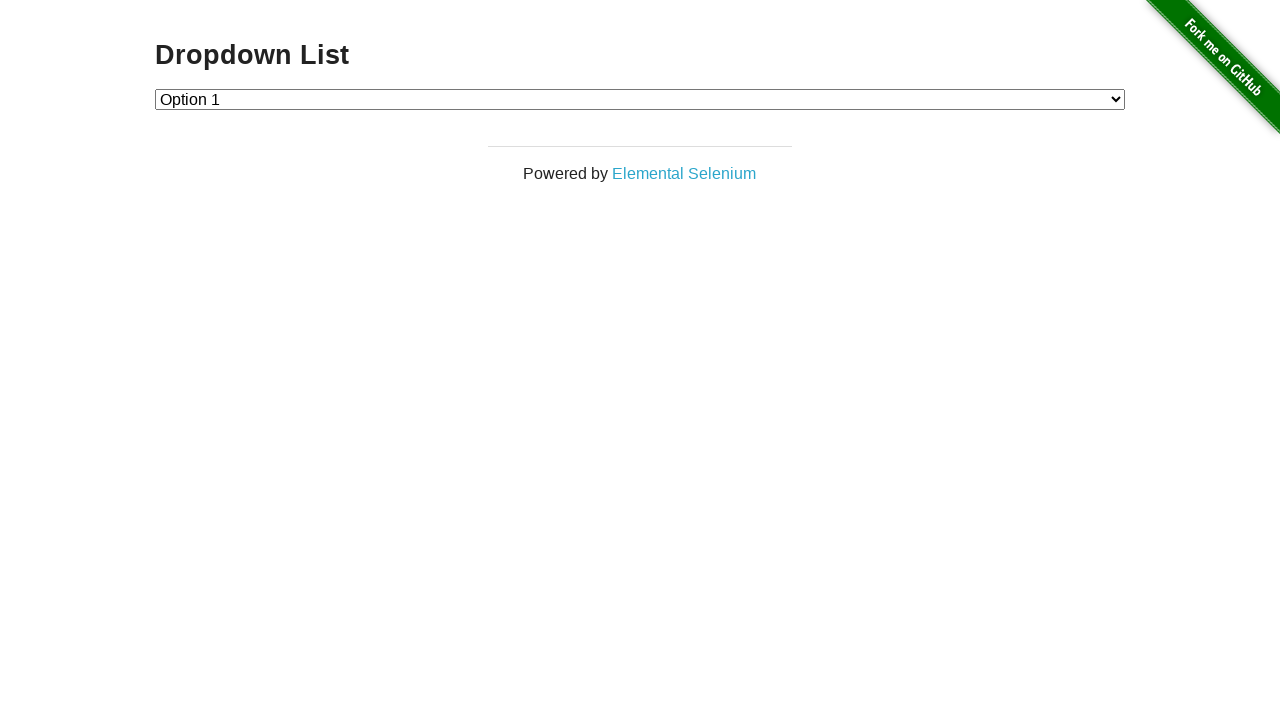

Located the selected dropdown option
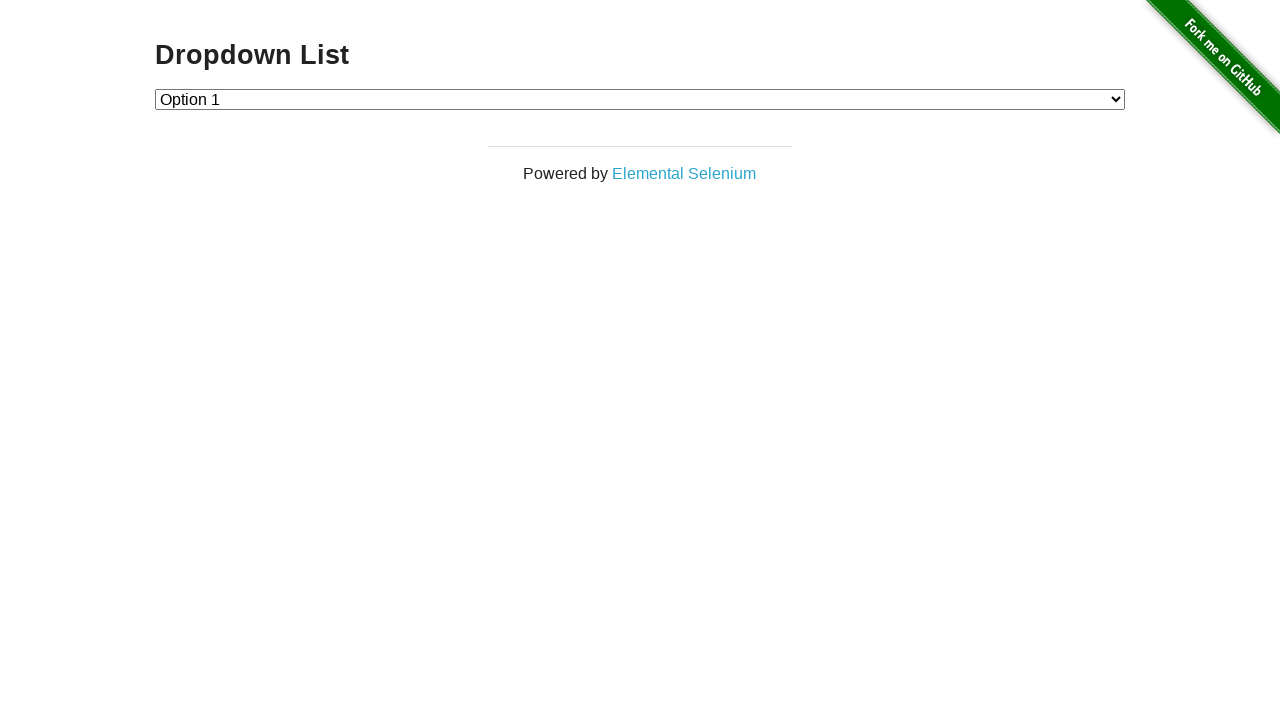

Verified that 'Option 1' is selected in dropdown
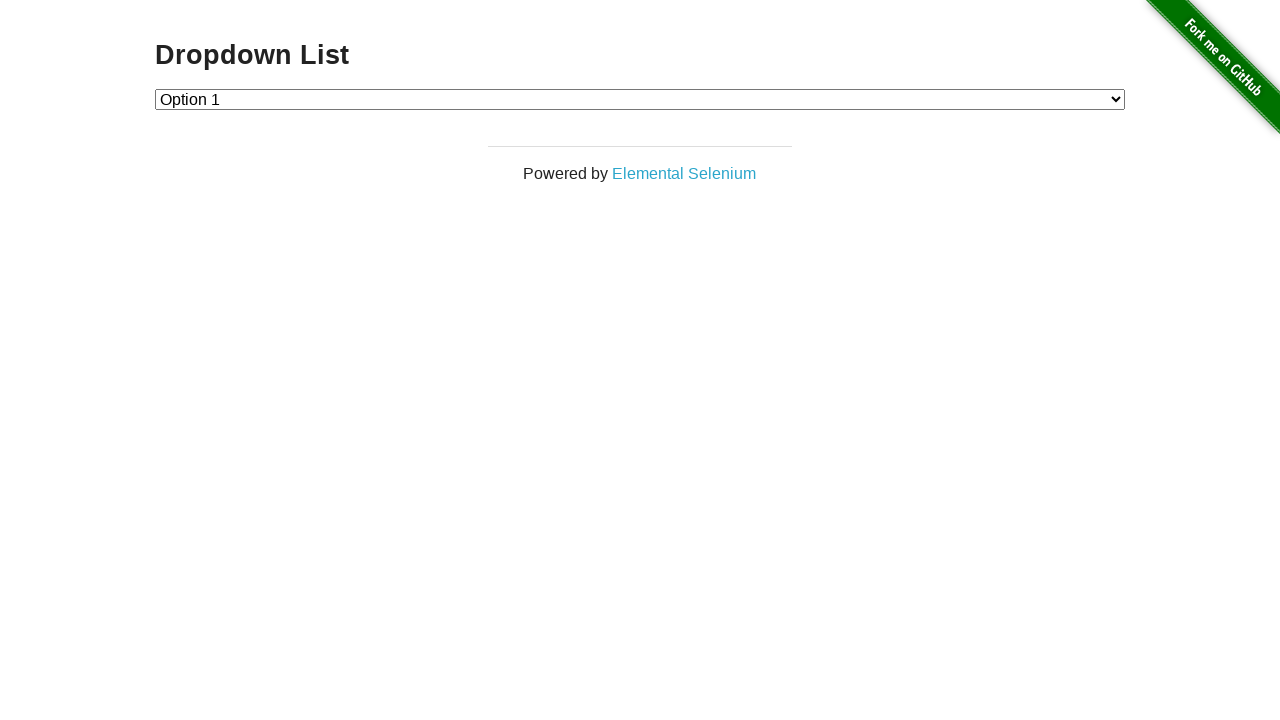

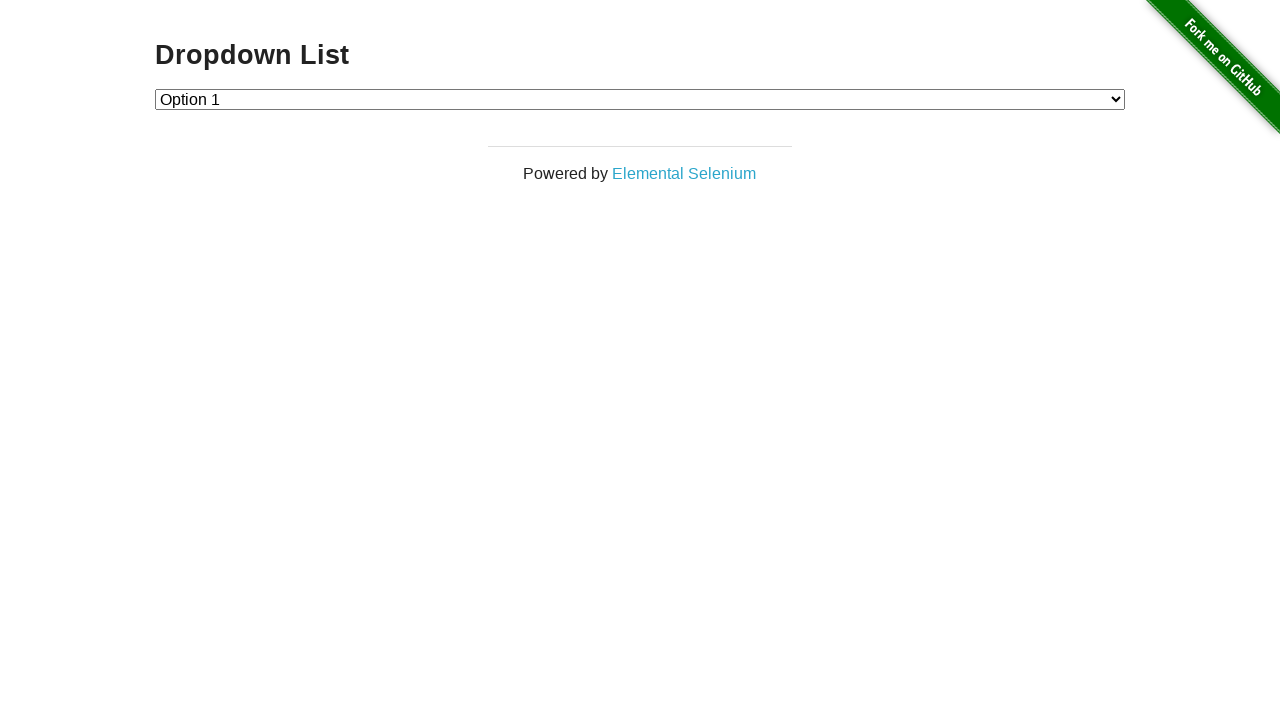